Navigates to the Automation Tutorial page by clicking the Learn link

Starting URL: https://ultimateqa.com/automation/

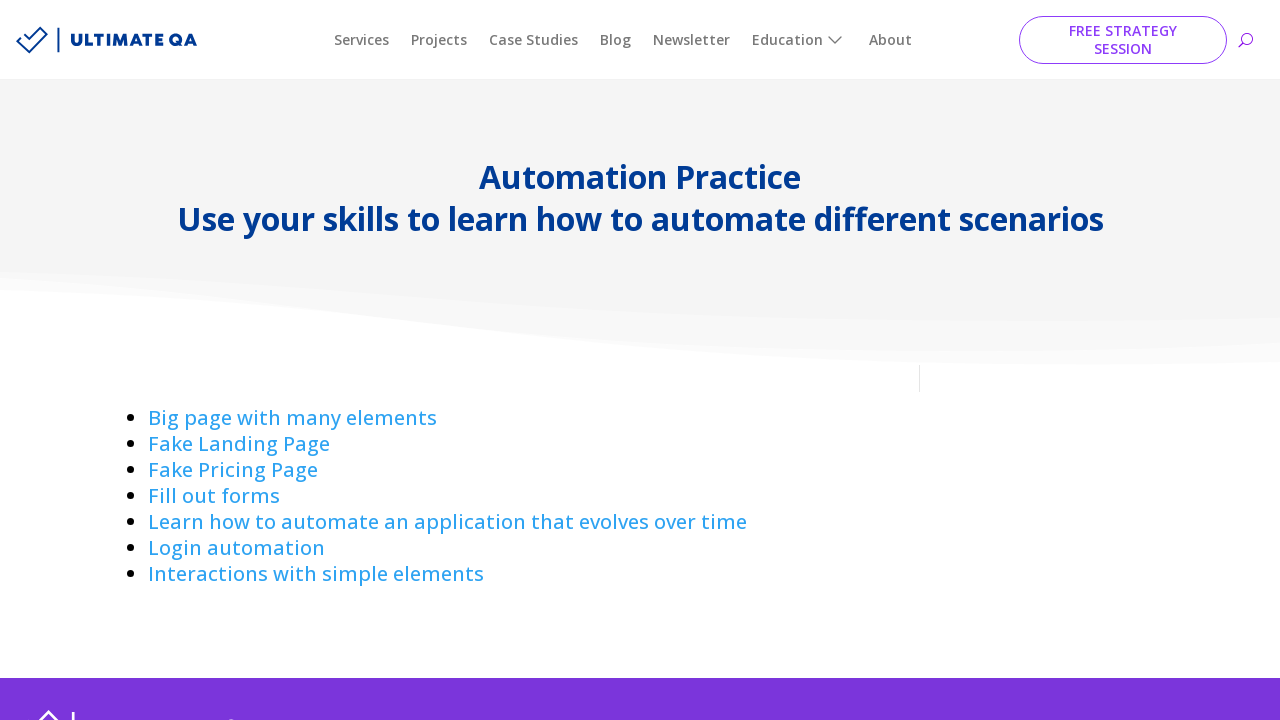

Clicked the Learn link to navigate to Automation Tutorial page at (448, 522) on a:has-text('Learn ')
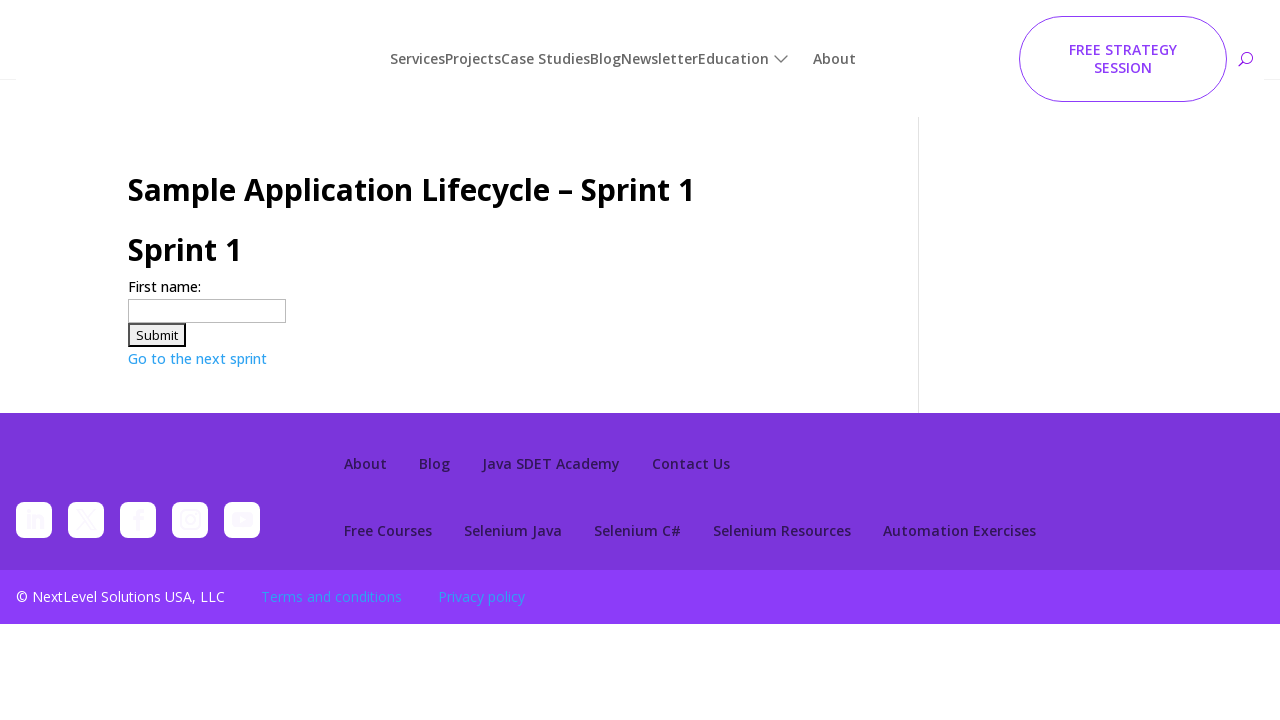

Navigated to Automation Tutorial page - URL verified
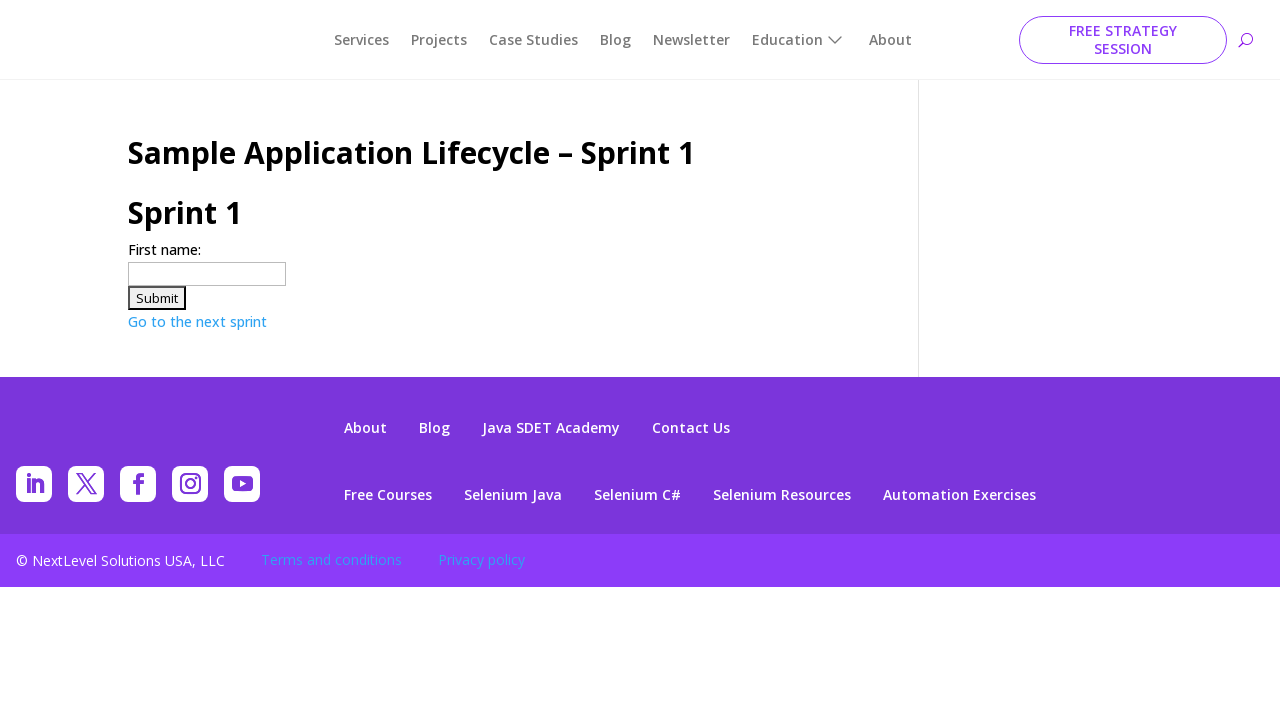

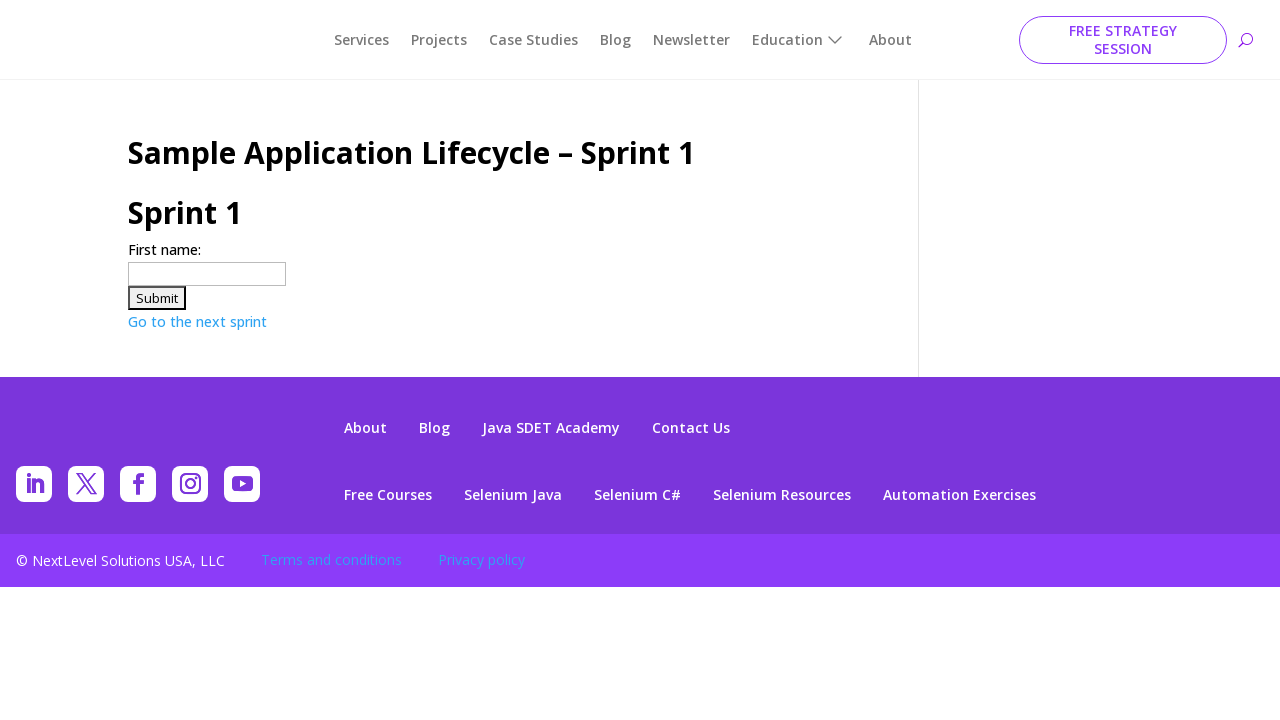